Navigates to the Demoblaze demo e-commerce store and verifies the page loads correctly by checking the page title.

Starting URL: https://www.demoblaze.com/

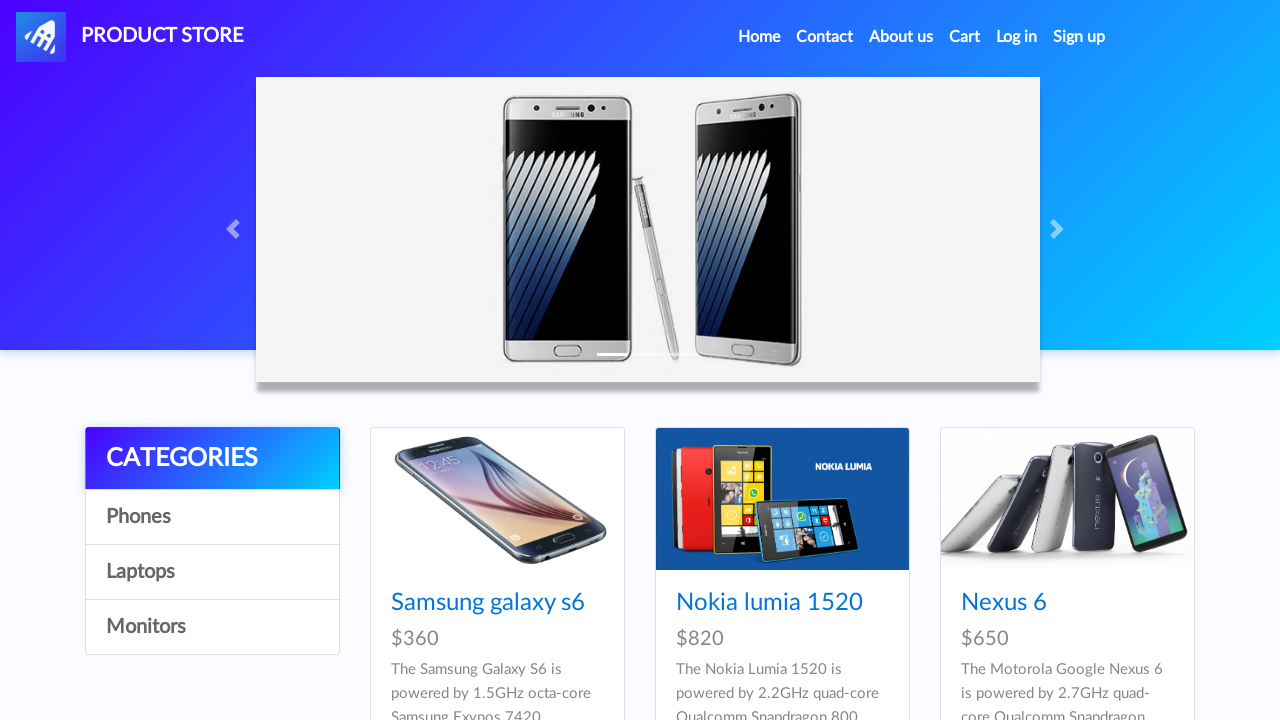

Waited for page to reach domcontentloaded state
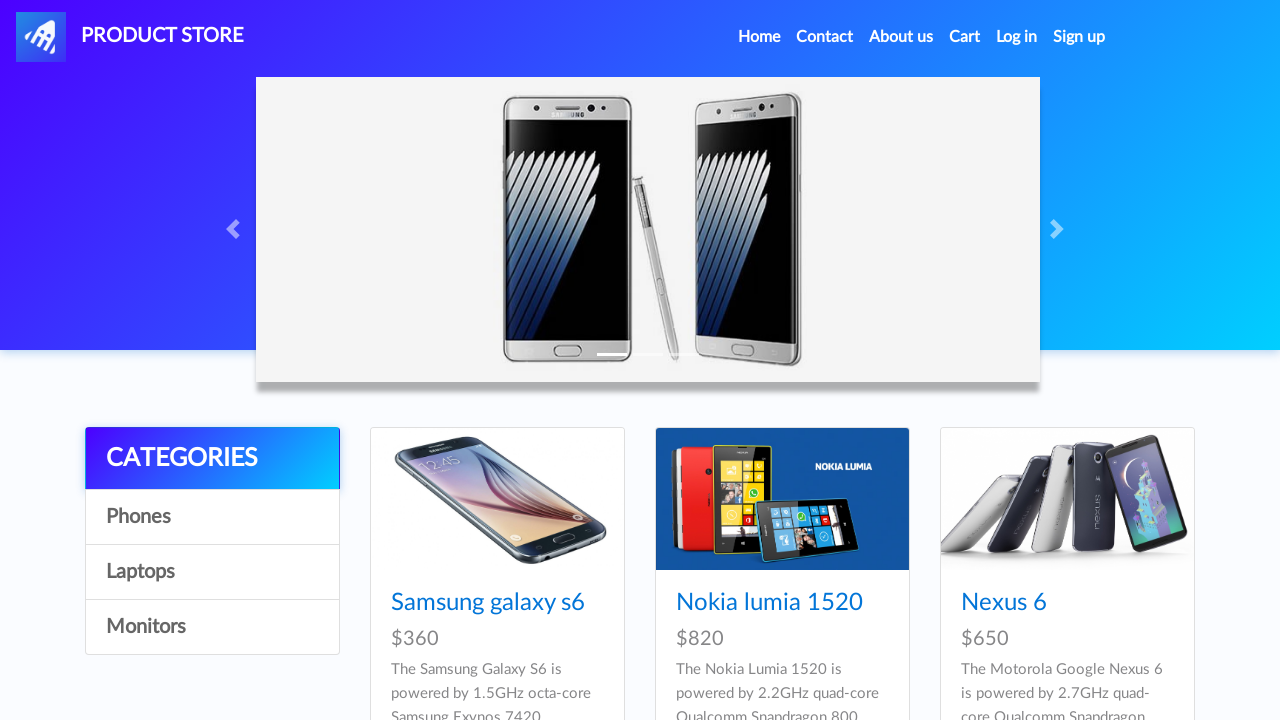

Verified page title contains 'STORE'
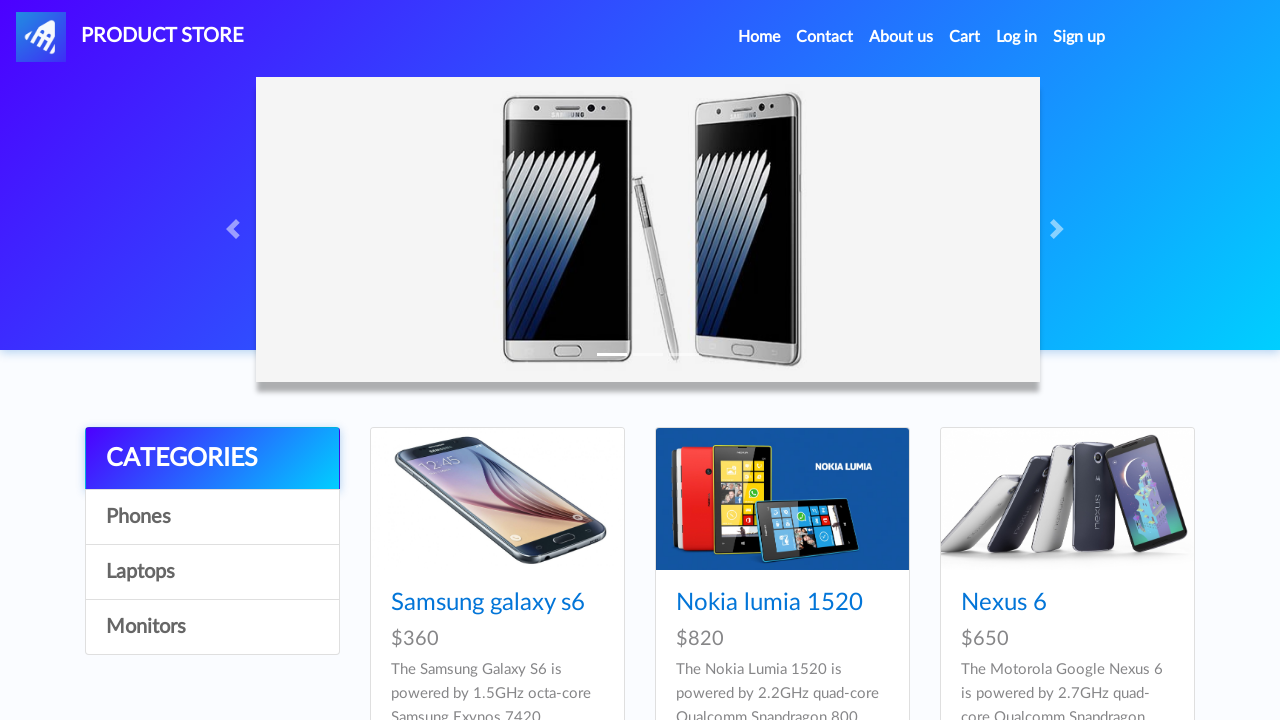

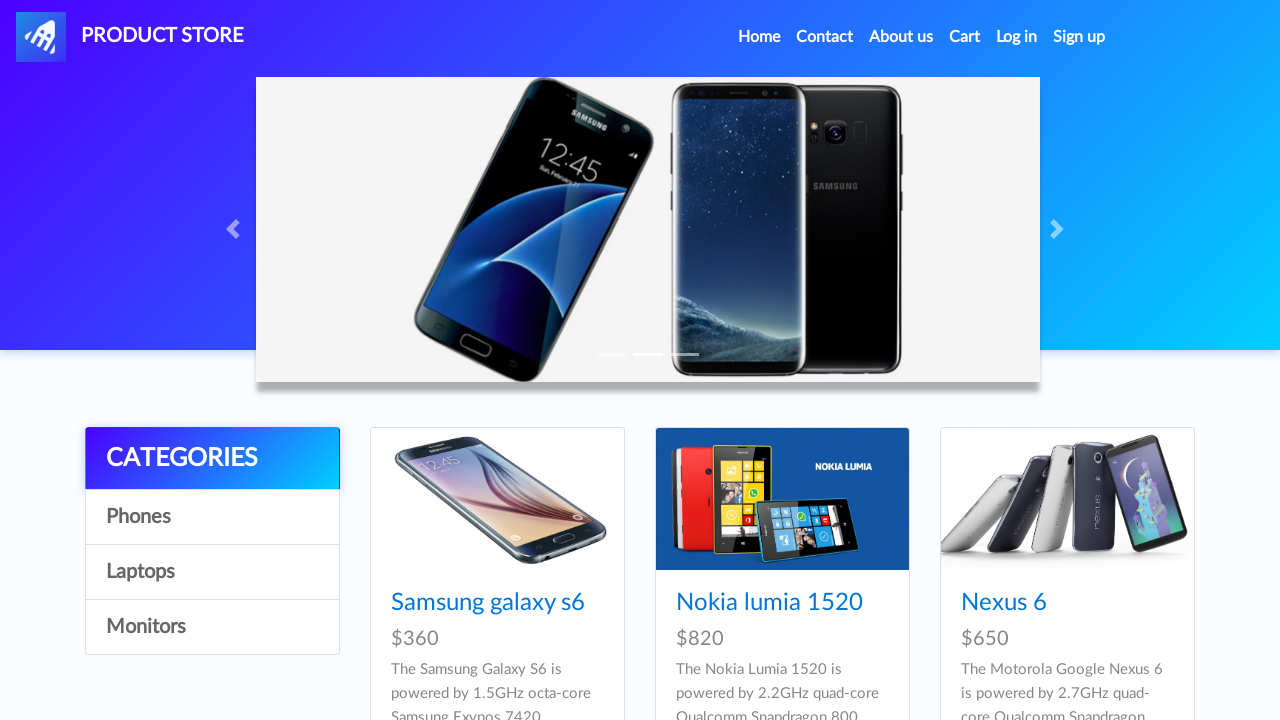